Tests the text input form by entering text and verifying the value

Starting URL: https://bonigarcia.dev/selenium-webdriver-java/web-form.html

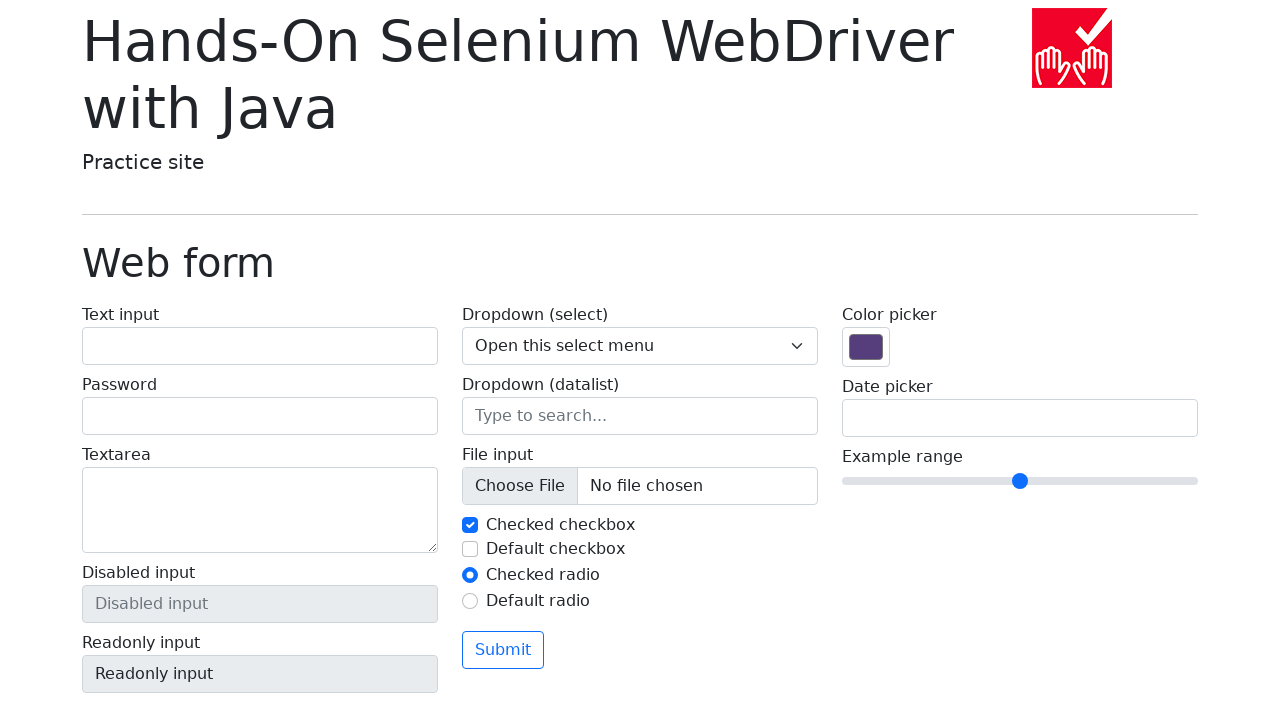

Located text input label element
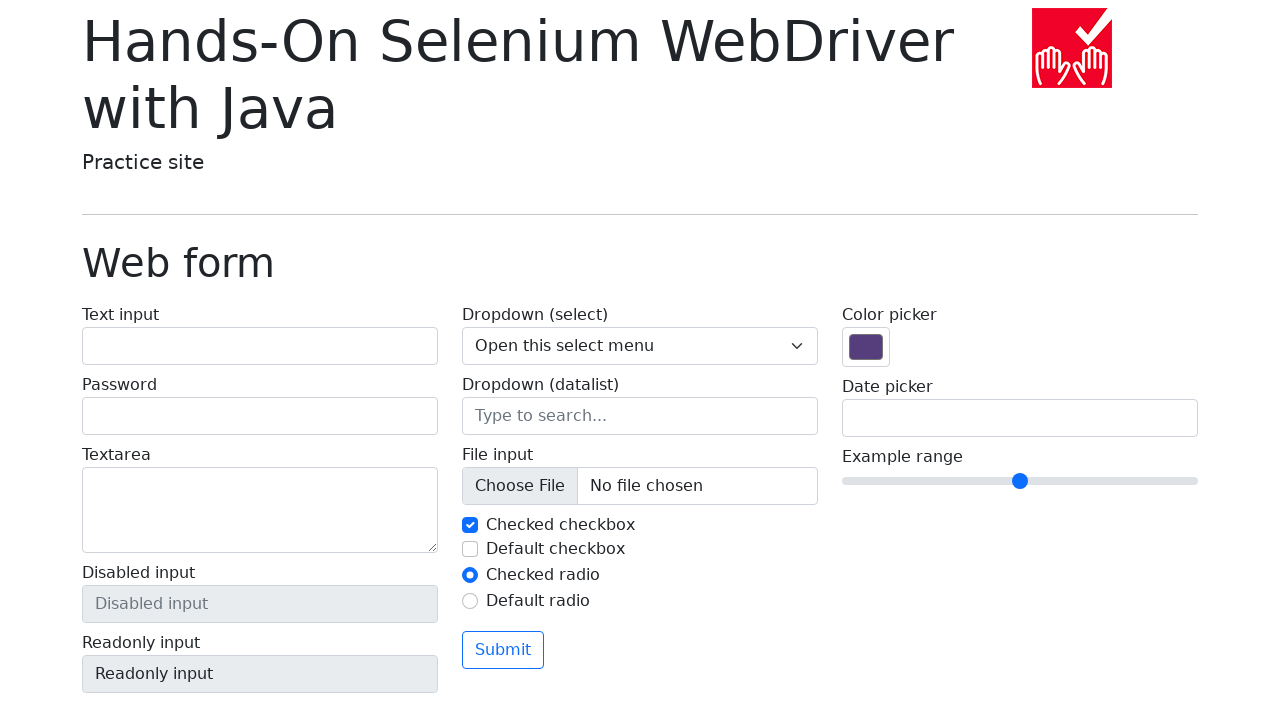

Verified label text content is 'Text input'
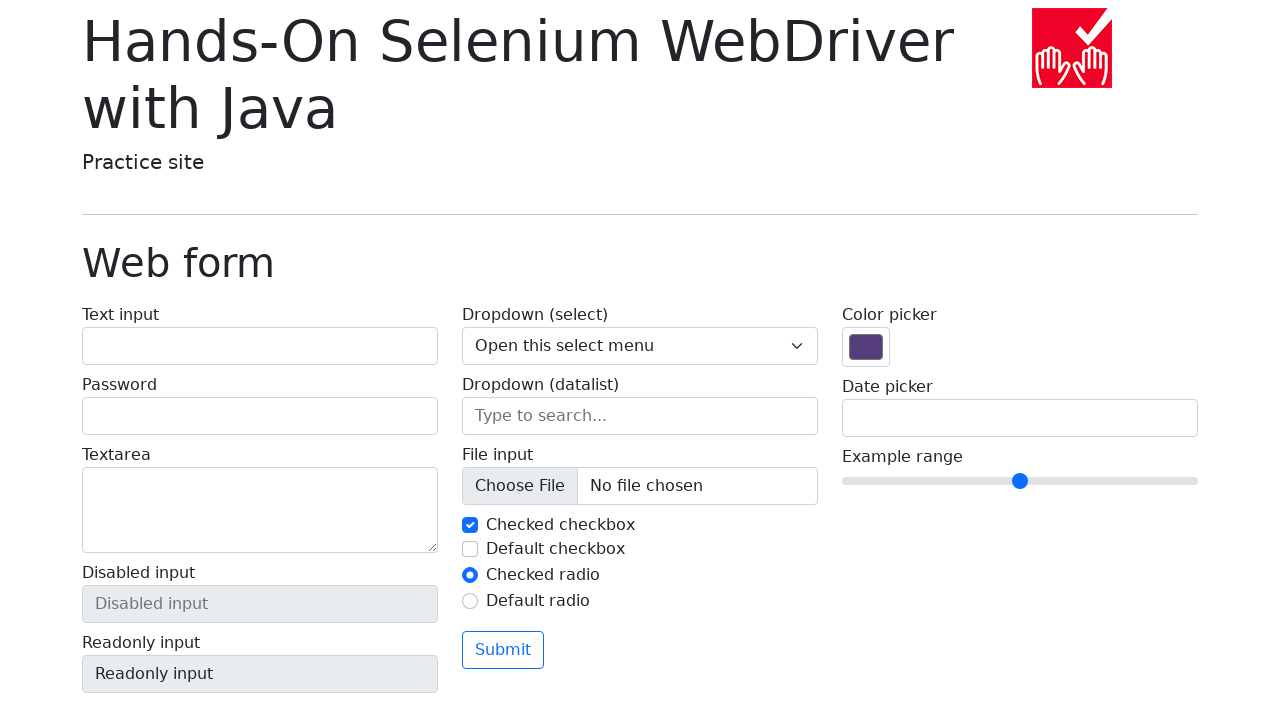

Filled text input field with 'Test it' on #my-text-id
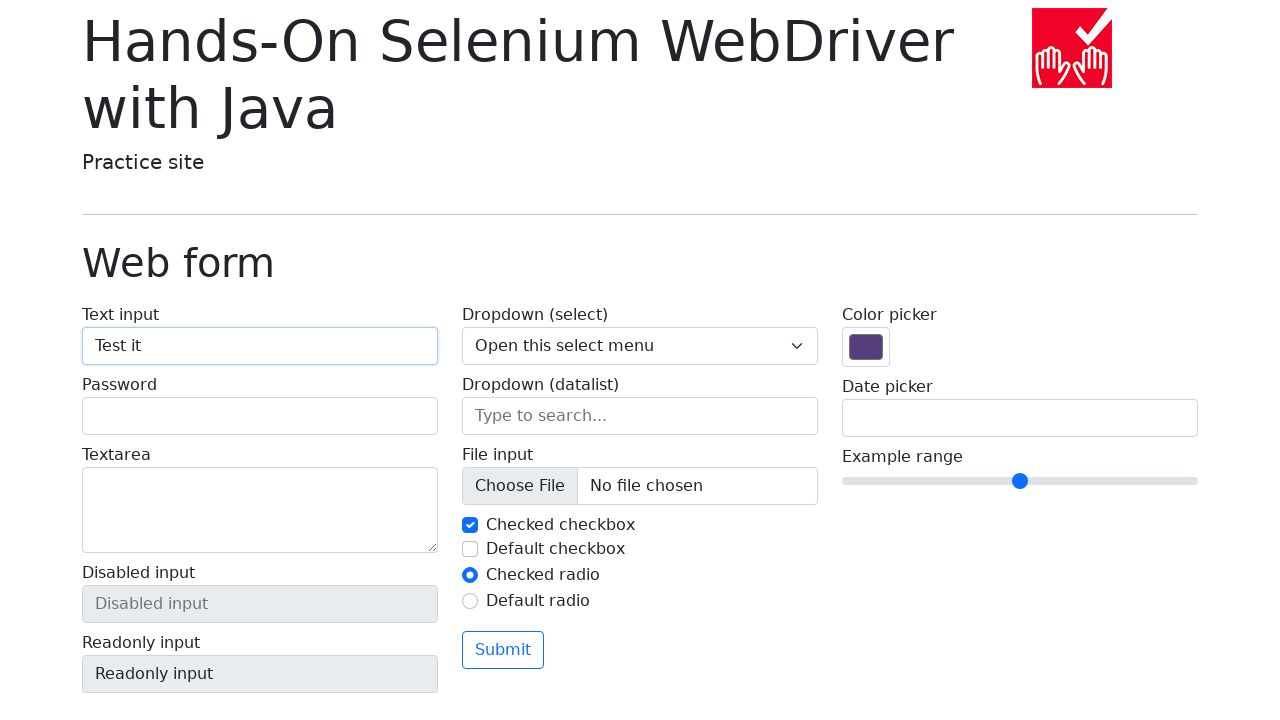

Verified text input value is 'Test it'
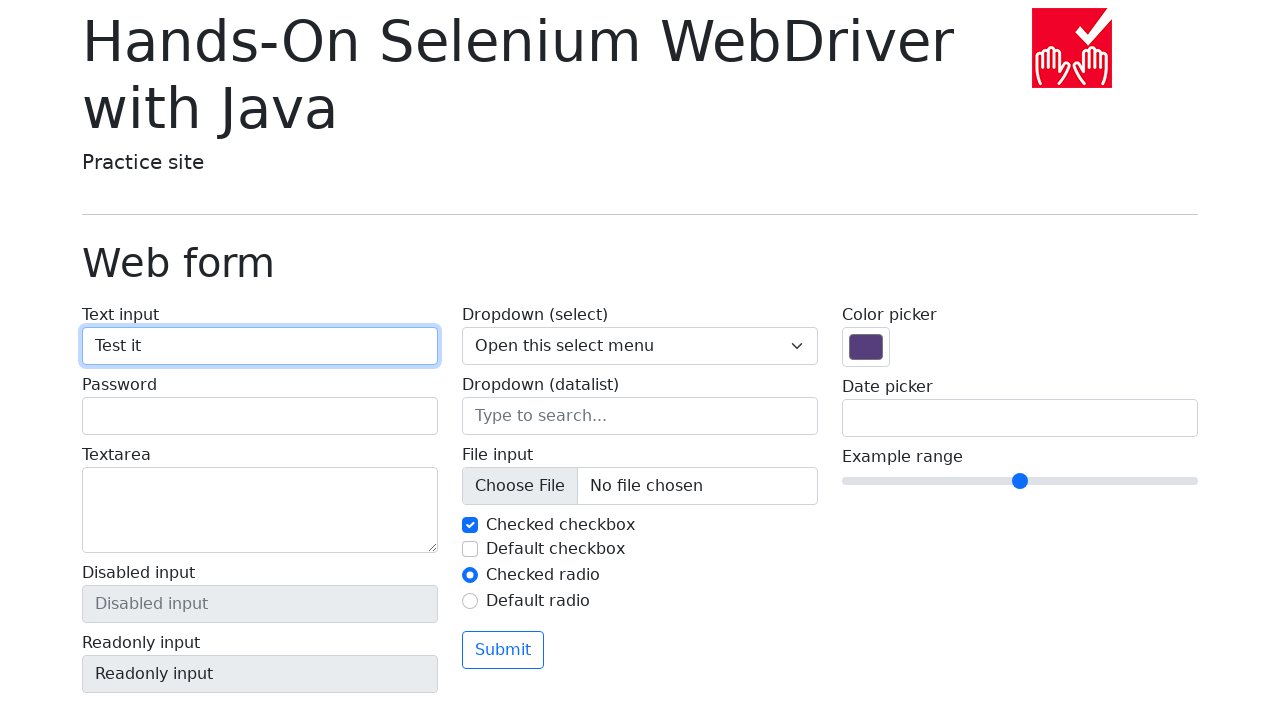

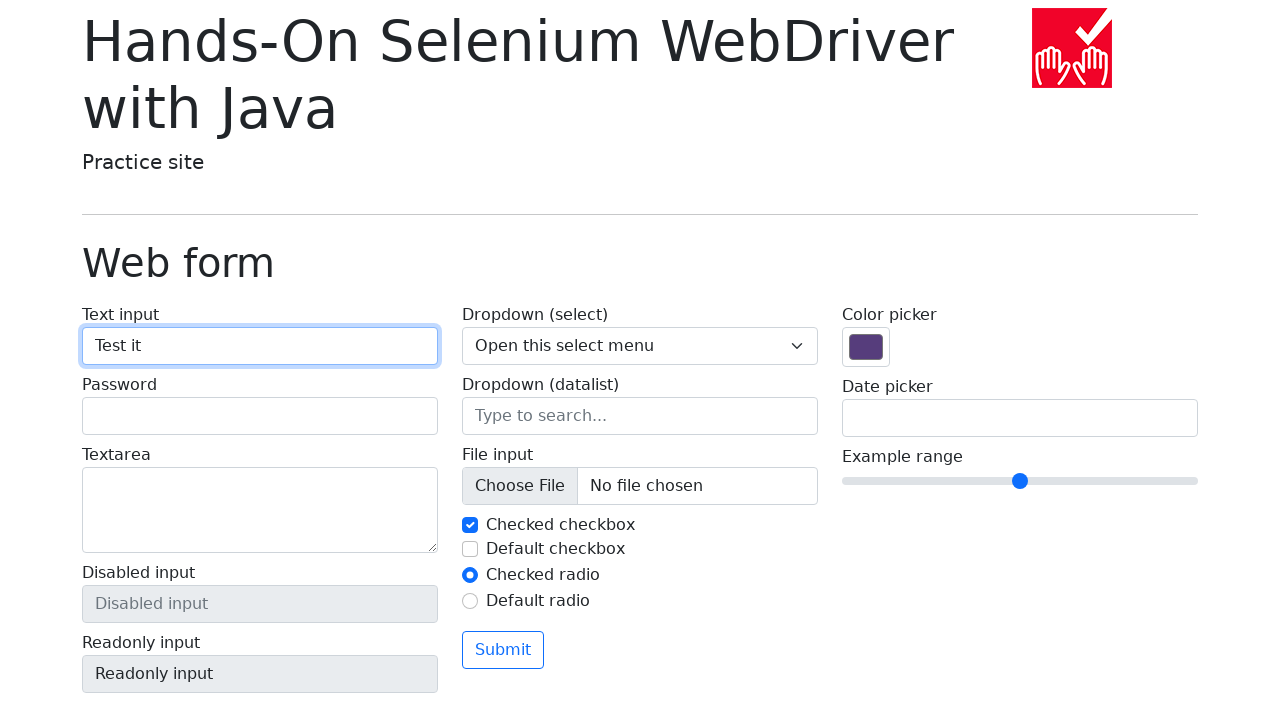